Tests login form validation by entering username only (clearing password), verifying that the "Password is required" error message appears

Starting URL: https://www.saucedemo.com/

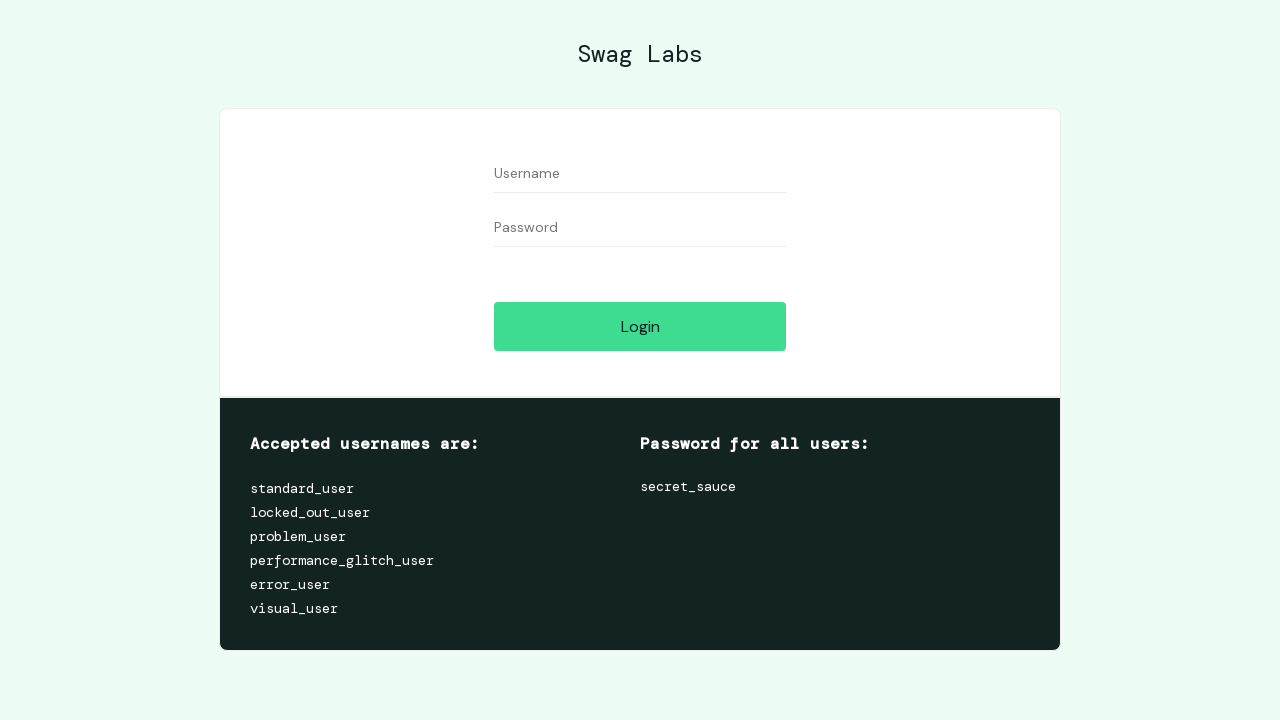

Filled username field with '2Any user' on #user-name
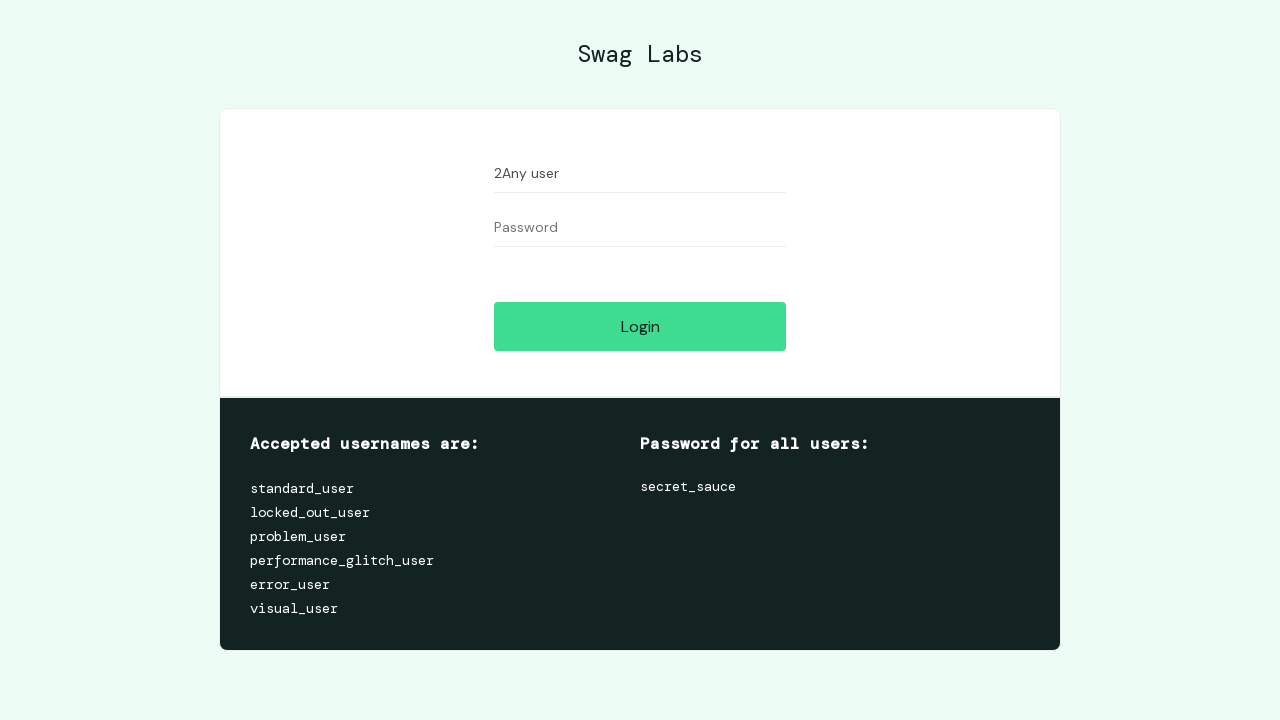

Filled password field with '123' on #password
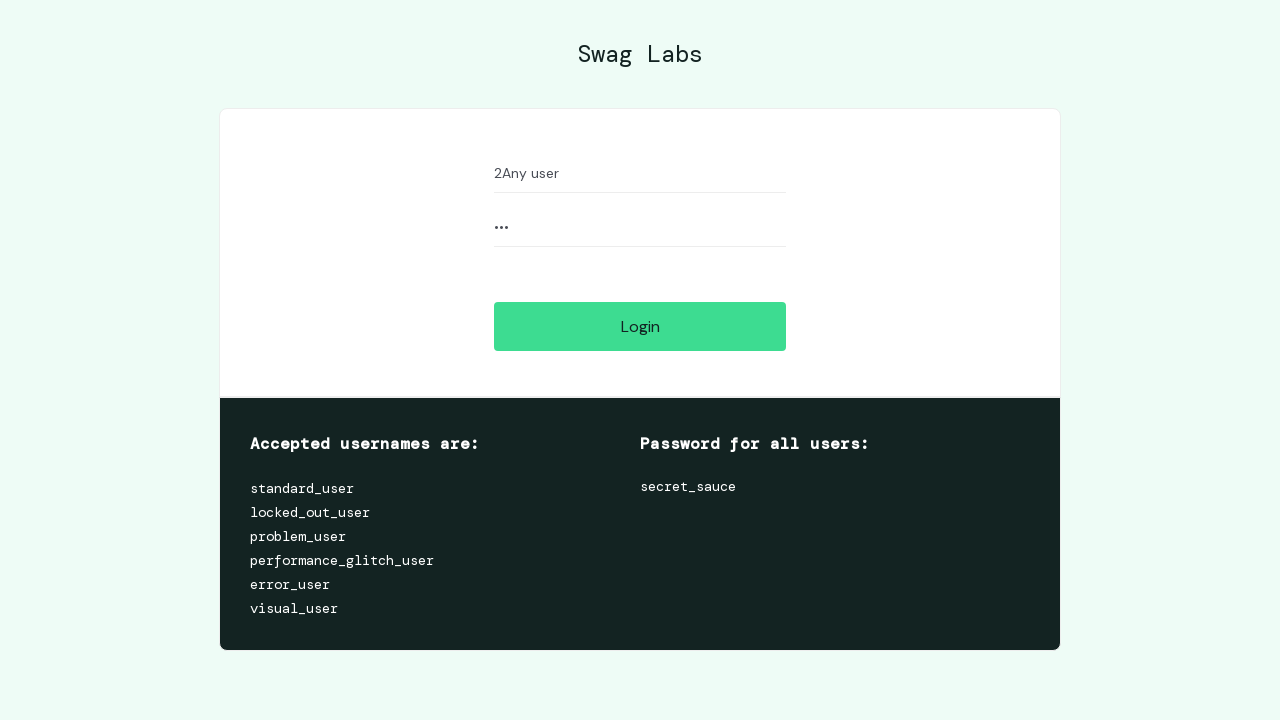

Cleared password field on #password
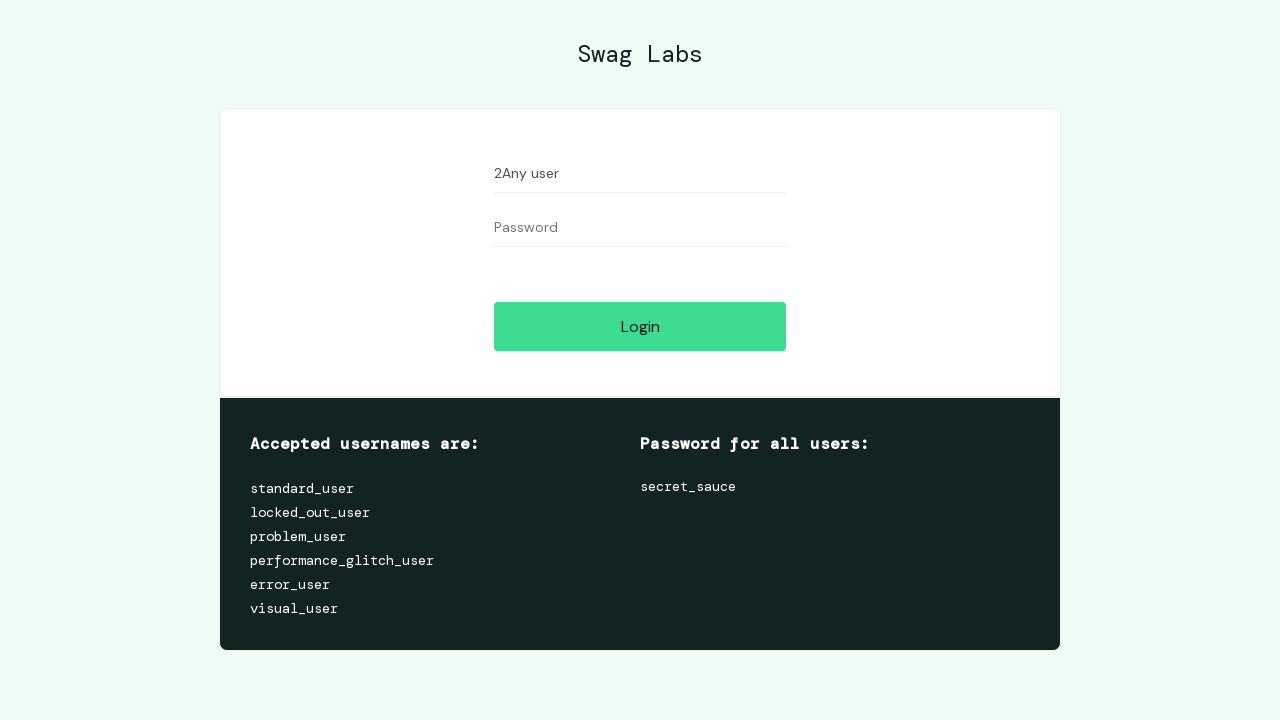

Clicked login button at (640, 326) on #login-button
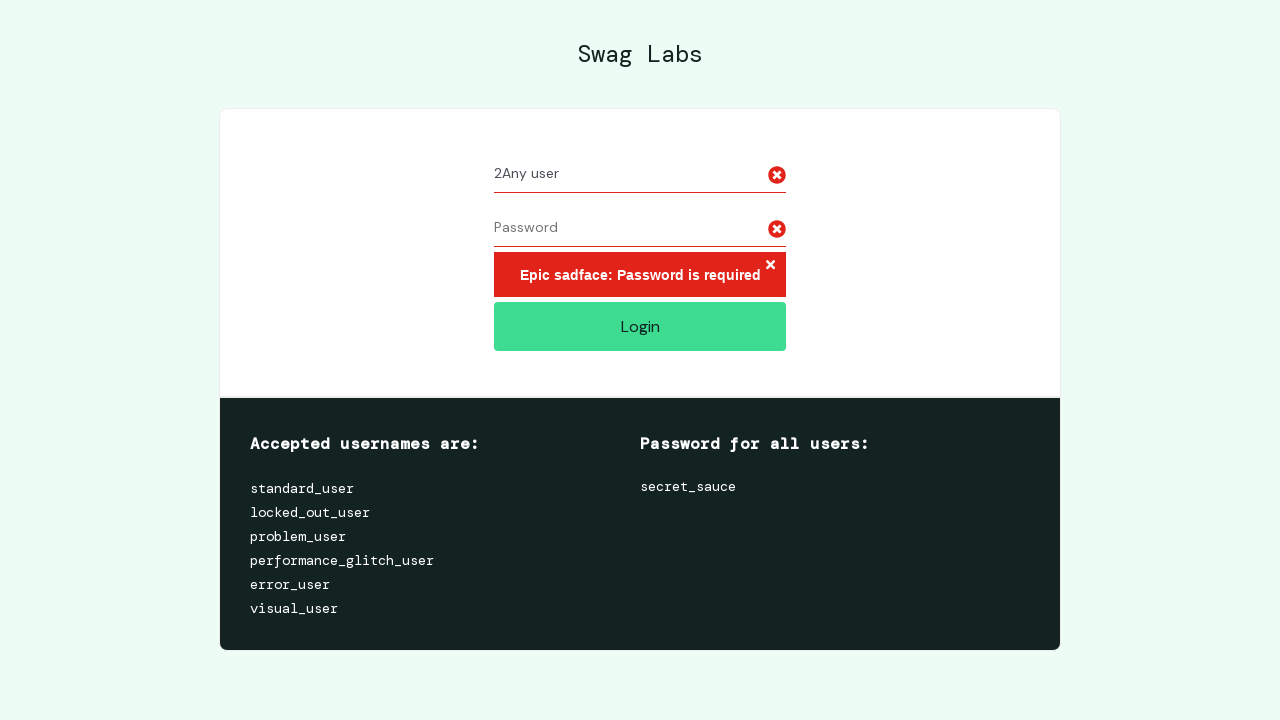

Retrieved error message text
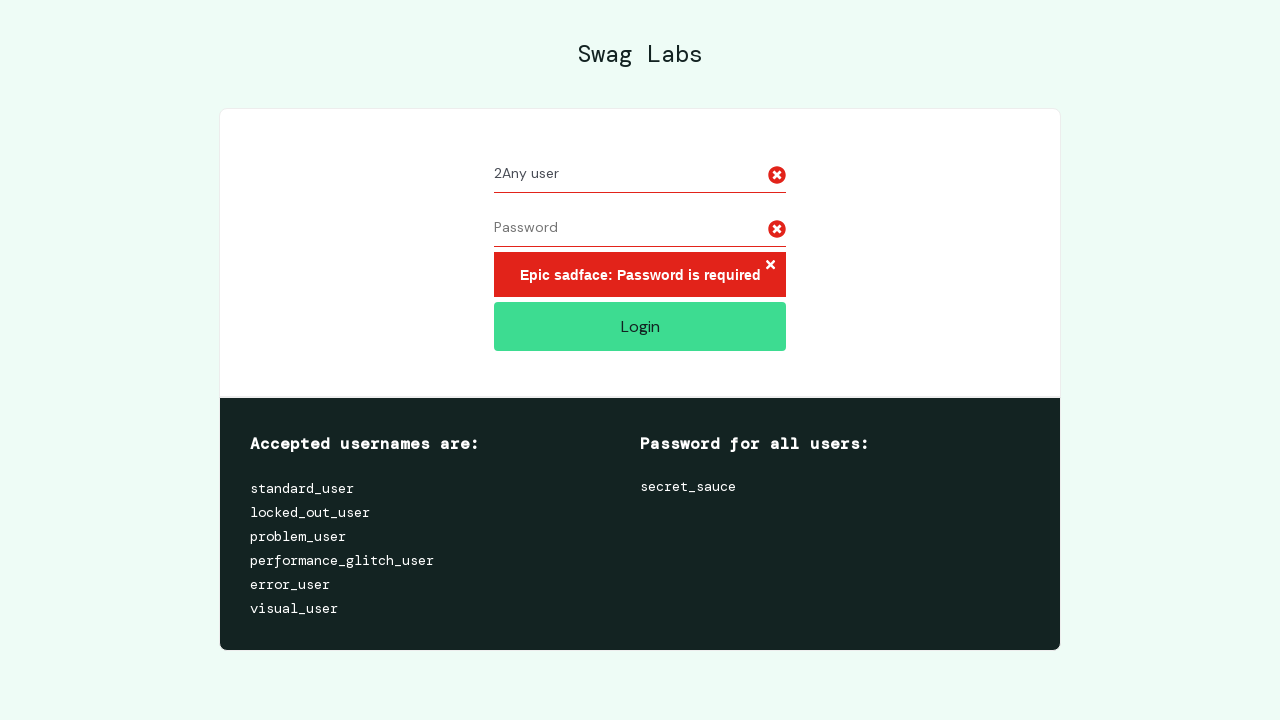

Verified error message: 'Epic sadface: Password is required'
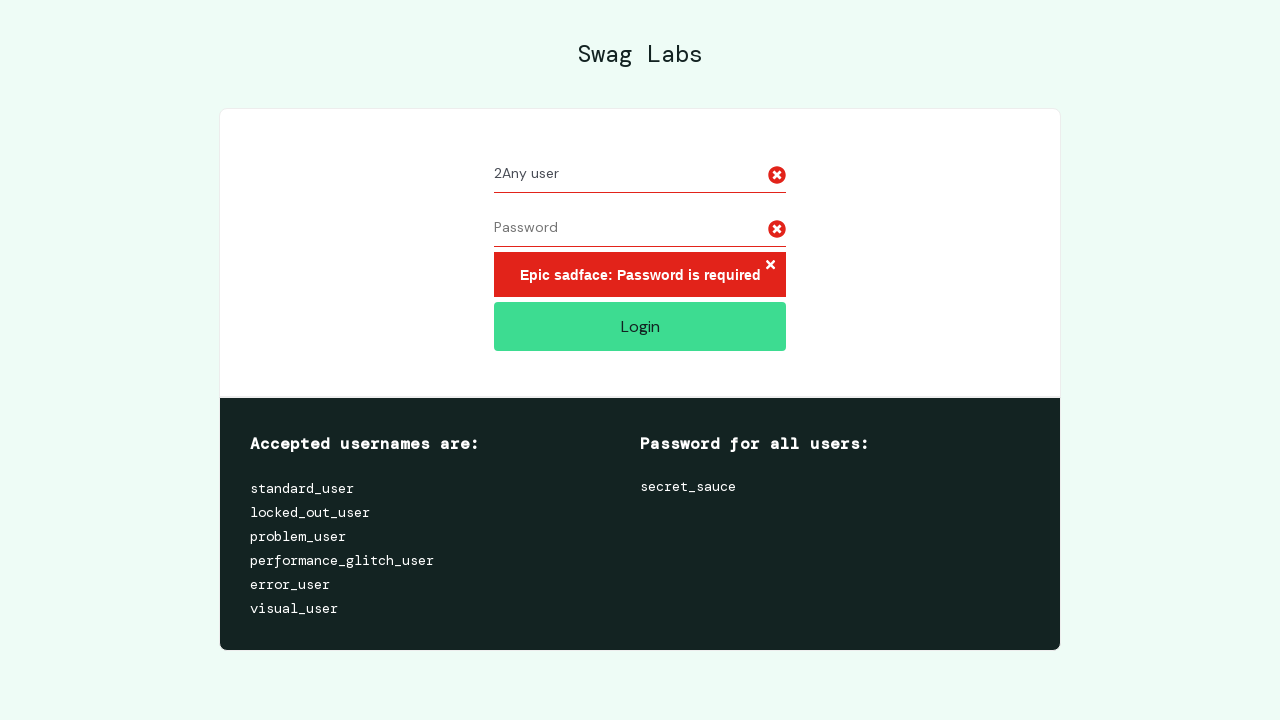

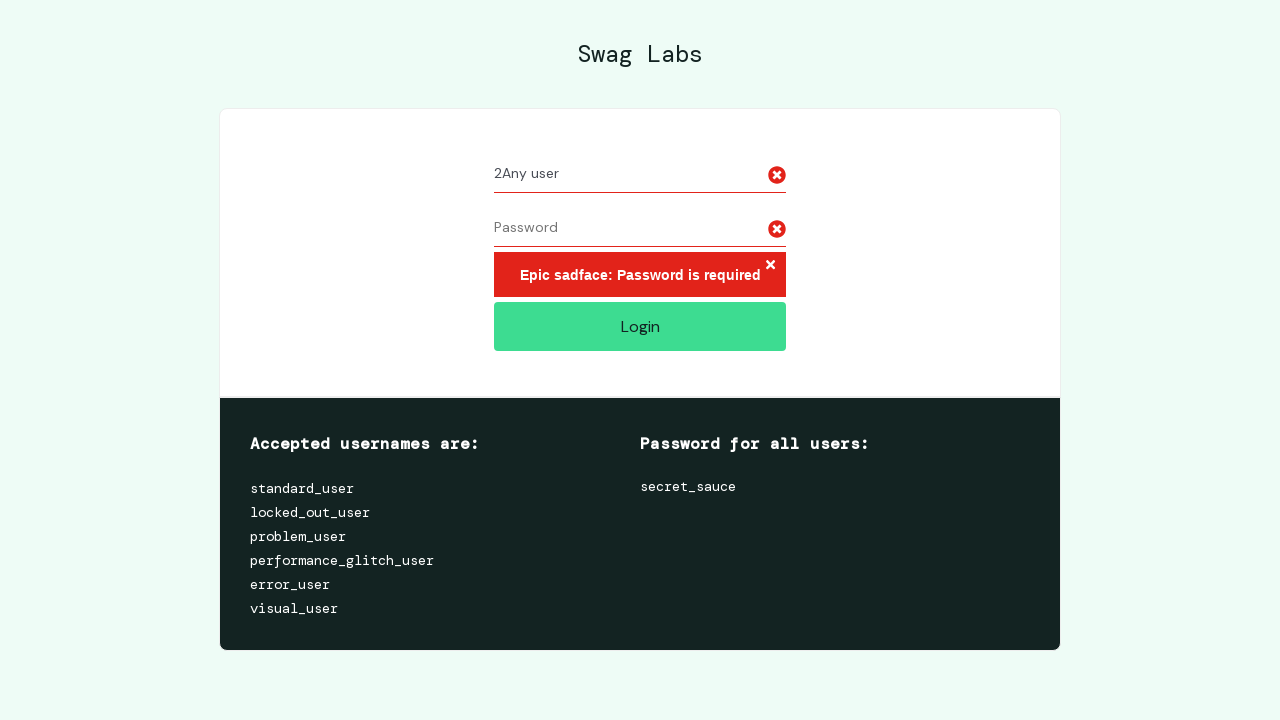